Tests right-click context menu functionality by right-clicking a button to open a context menu and then clicking on the "Copy" option.

Starting URL: http://swisnl.github.io/jQuery-contextMenu/demo.html

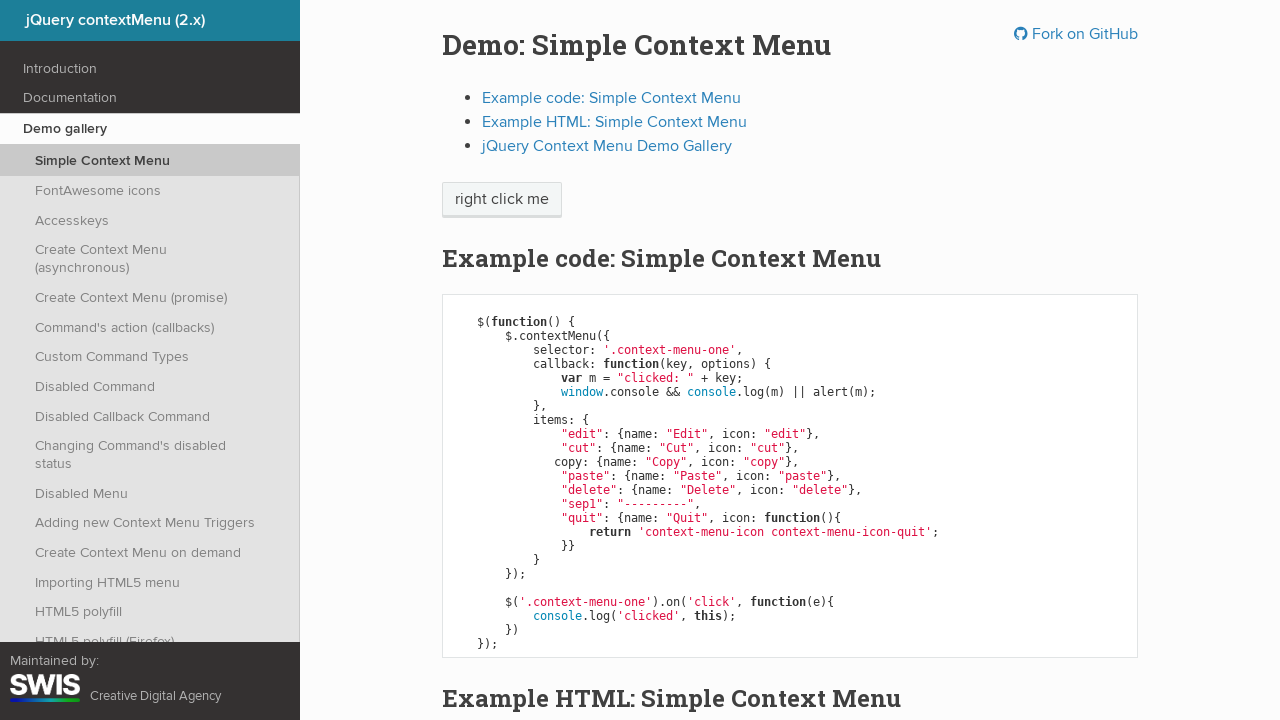

Right-clicked on the context menu button to open context menu at (502, 200) on span.context-menu-one.btn.btn-neutral
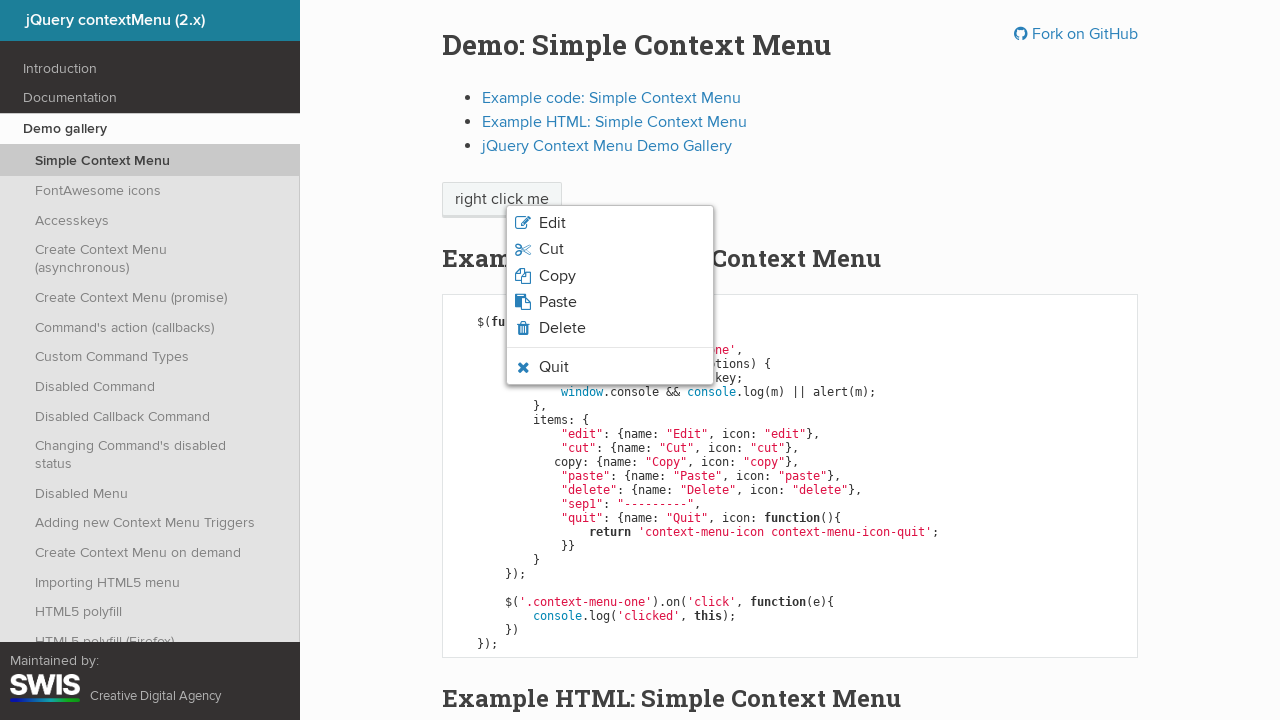

Context menu appeared
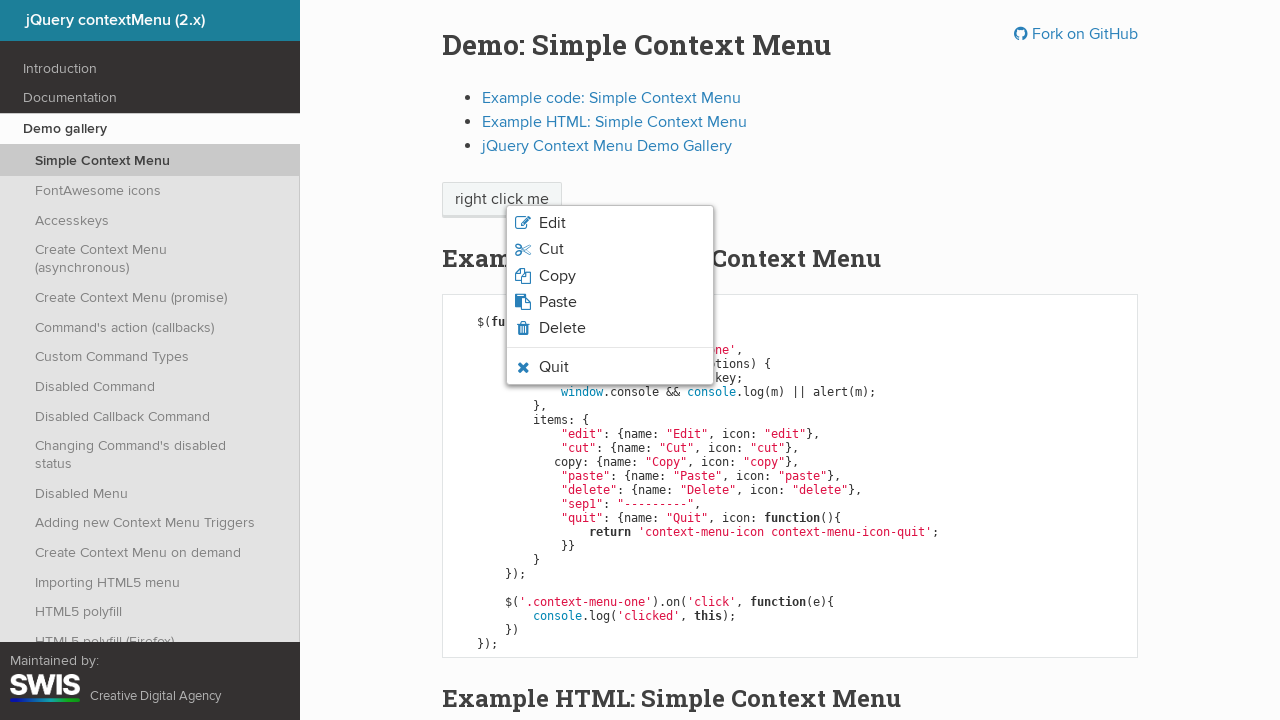

Clicked on 'Copy' option from context menu at (610, 276) on ul.context-menu-list.context-menu-root li >> internal:has-text="Copy"i
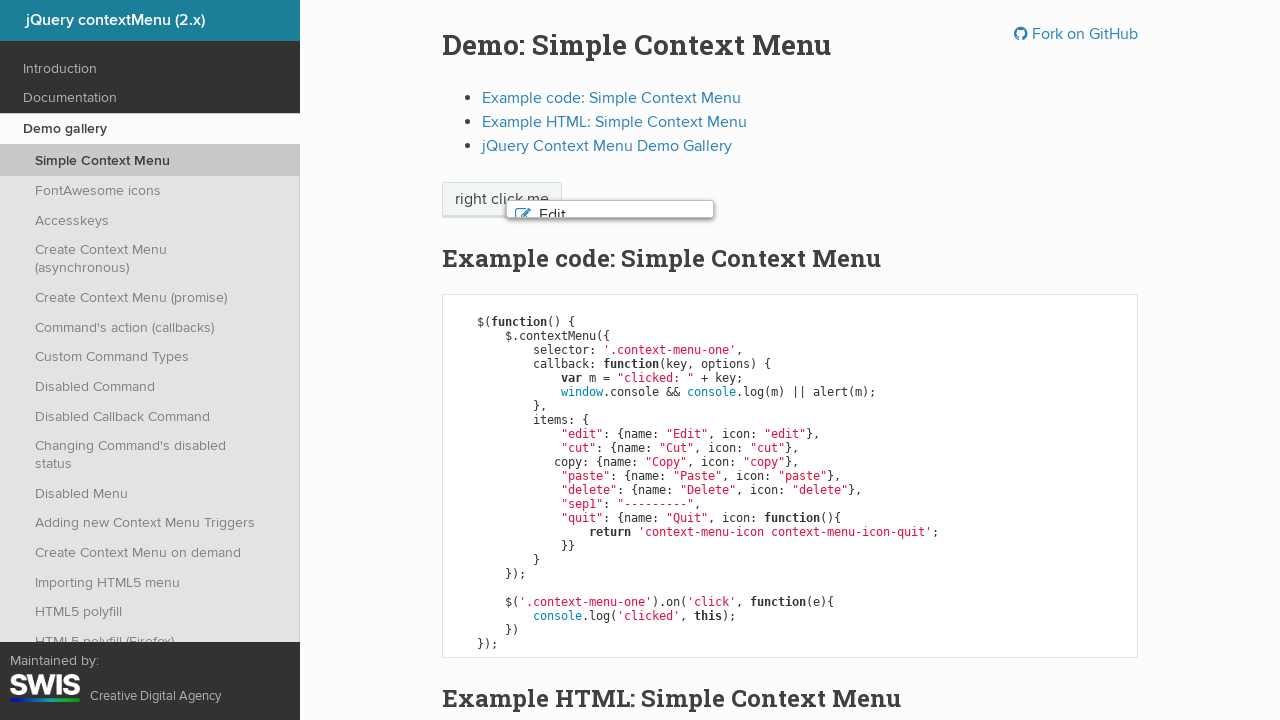

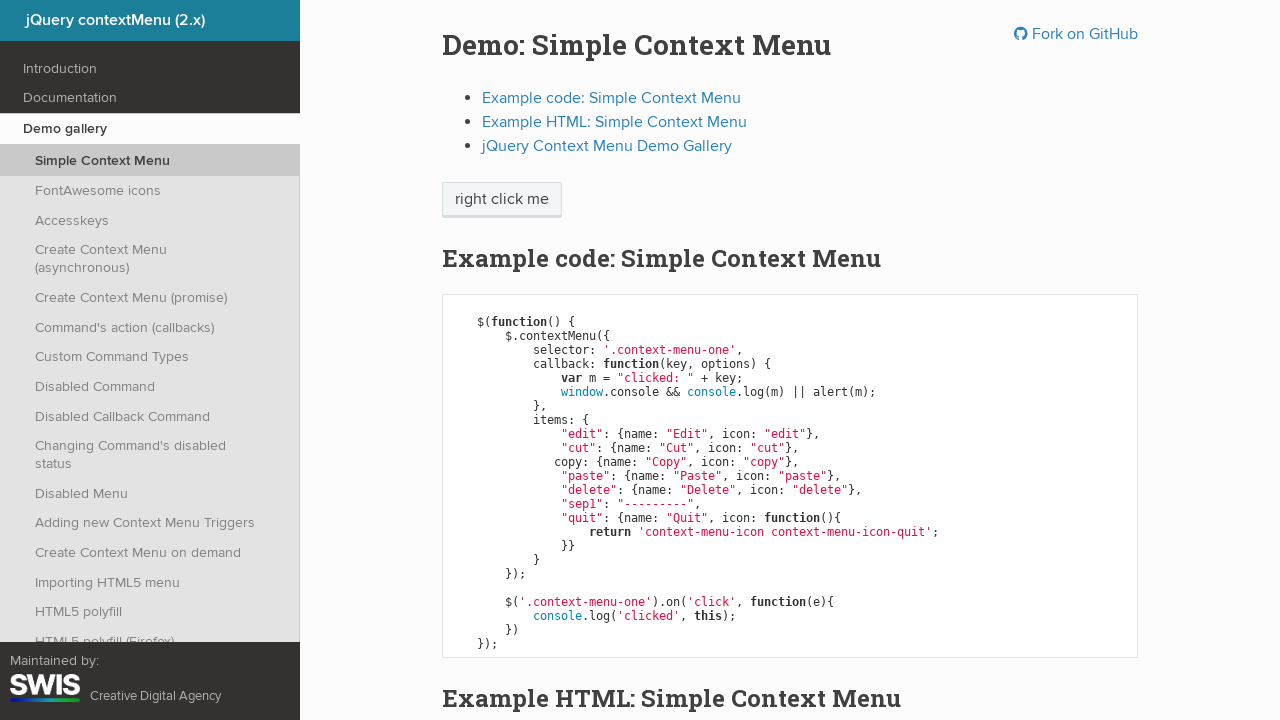